Tests JavaScript alert handling functionality by clicking buttons that trigger different types of alerts (OK alert, Cancel/Dismiss alert, and Prompt alert with text input) and interacting with each alert appropriately.

Starting URL: http://demo.automationtesting.in/Alerts.html

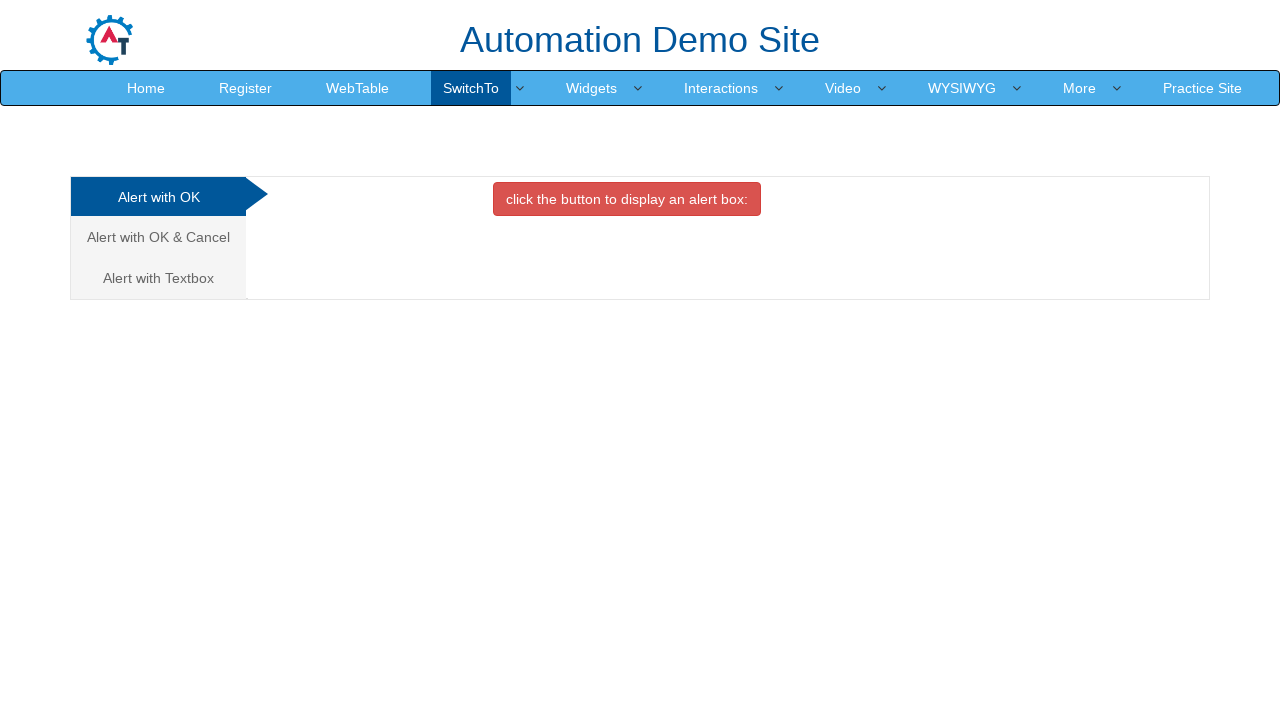

Clicked first alert option tab (Alert with OK) at (158, 197) on xpath=//ul[@class='nav nav-tabs nav-stacked']/li/a >> nth=0
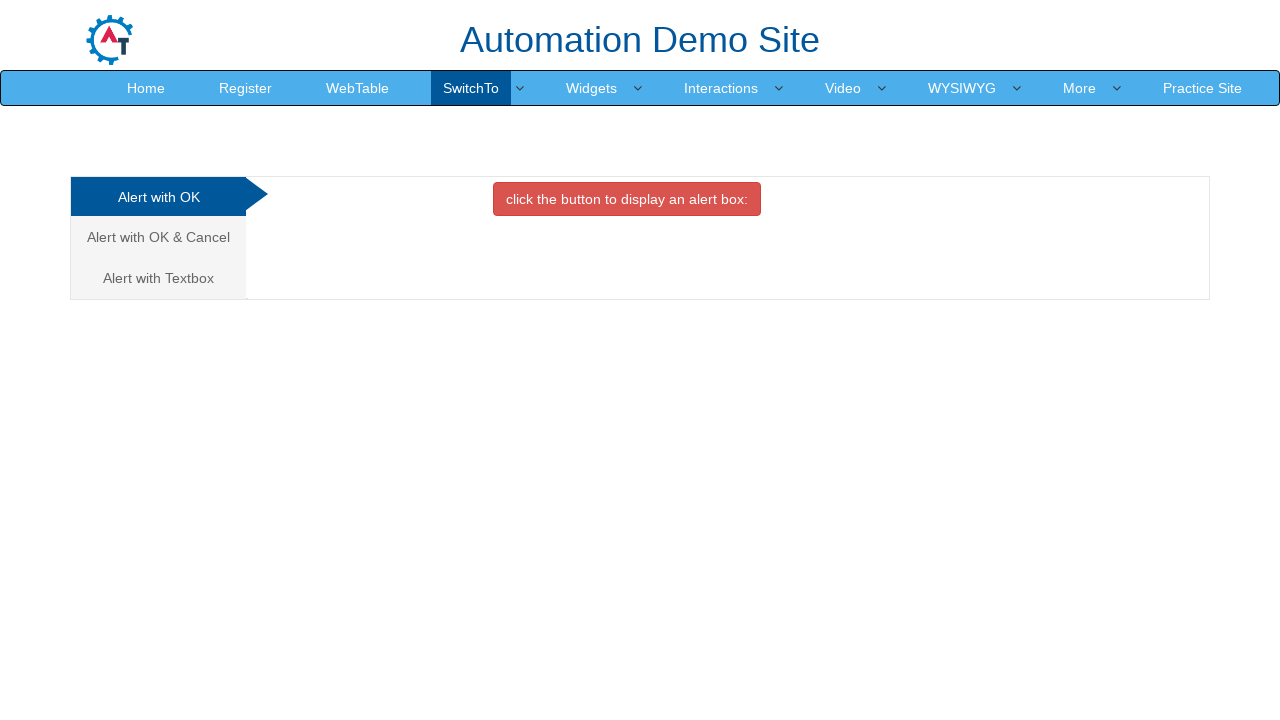

Clicked button to trigger OK alert at (627, 199) on xpath=//div[@id='OKTab']/button
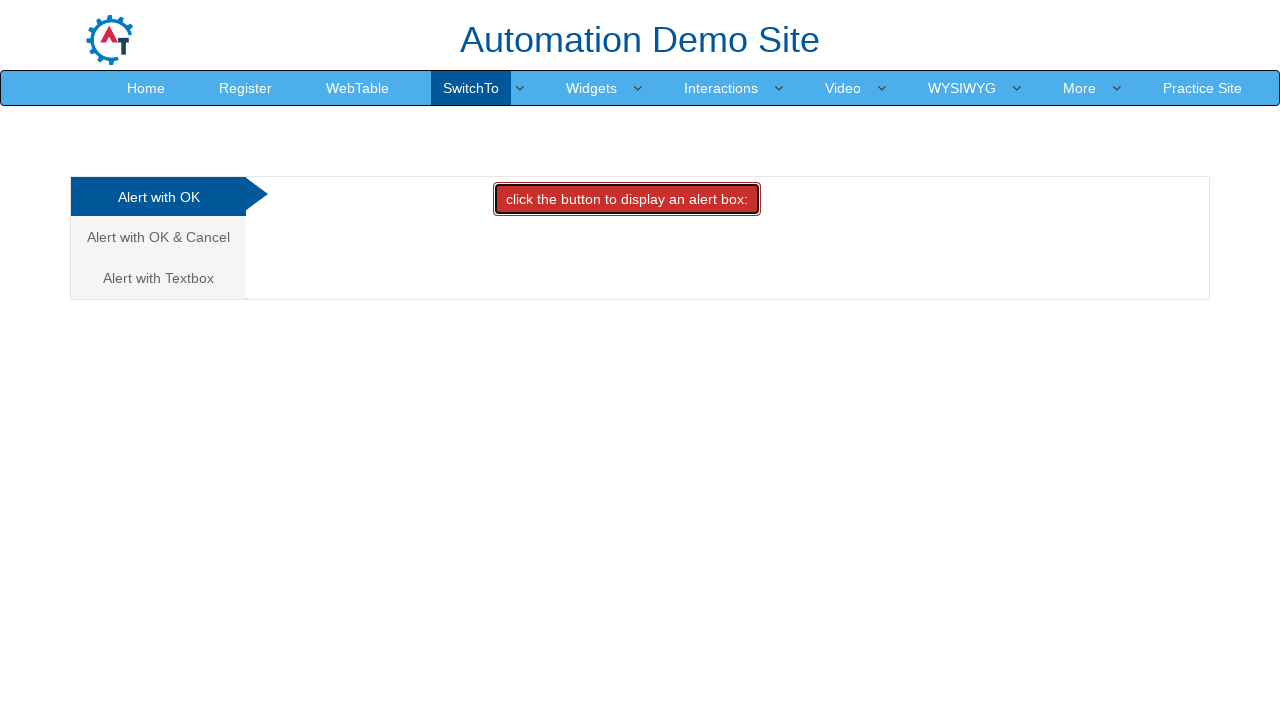

Registered dialog handler to accept OK alert
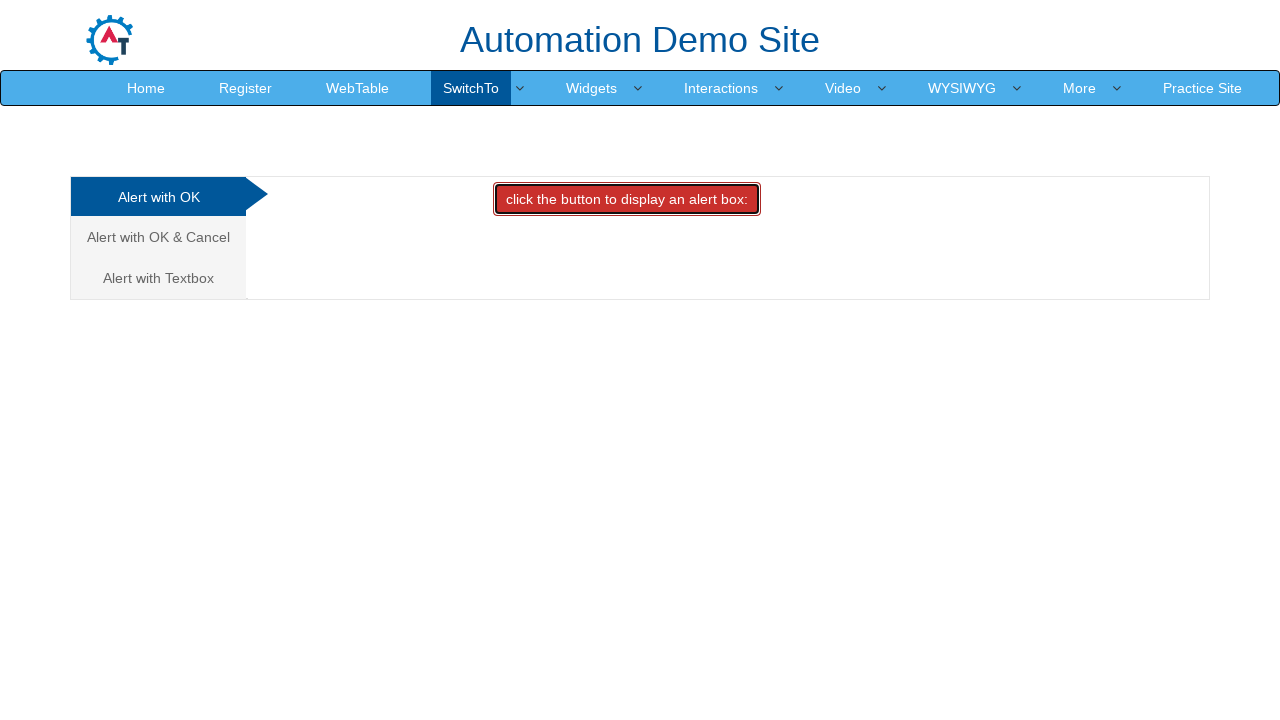

Waited for OK alert to be processed
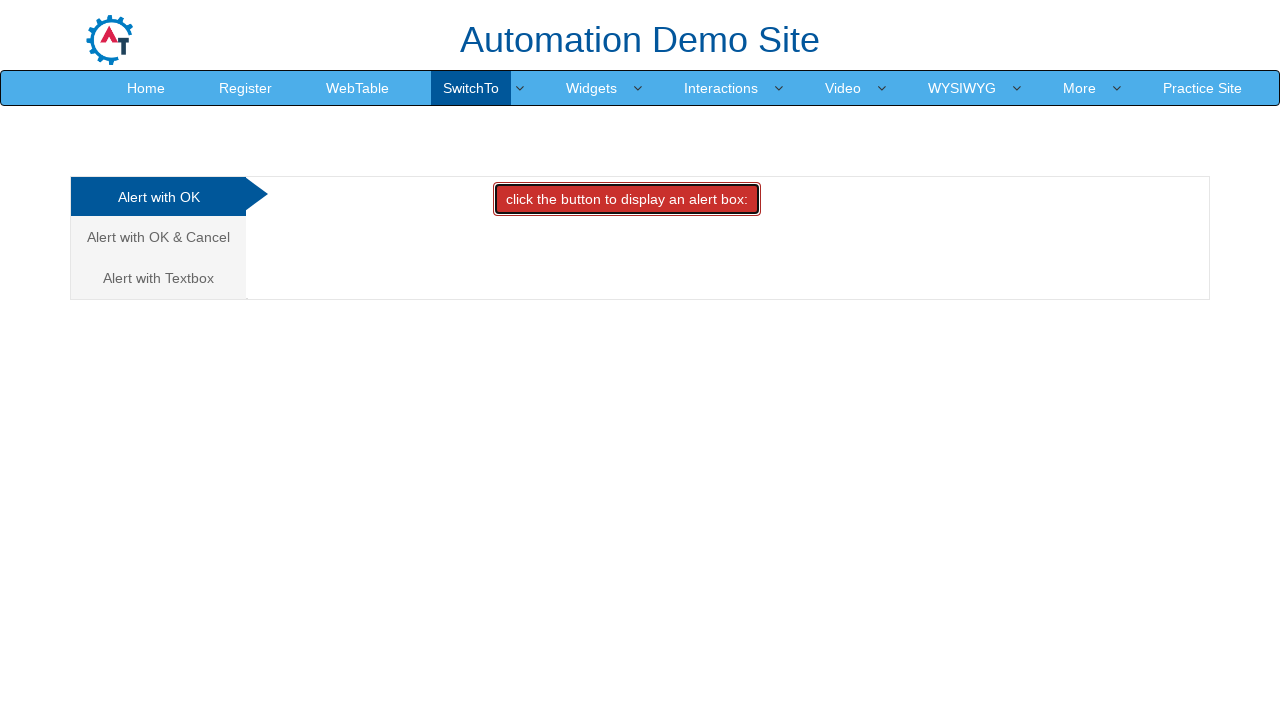

Clicked second alert option tab (Alert with OK & Cancel) at (158, 237) on xpath=//ul[@class='nav nav-tabs nav-stacked']/li/a >> nth=1
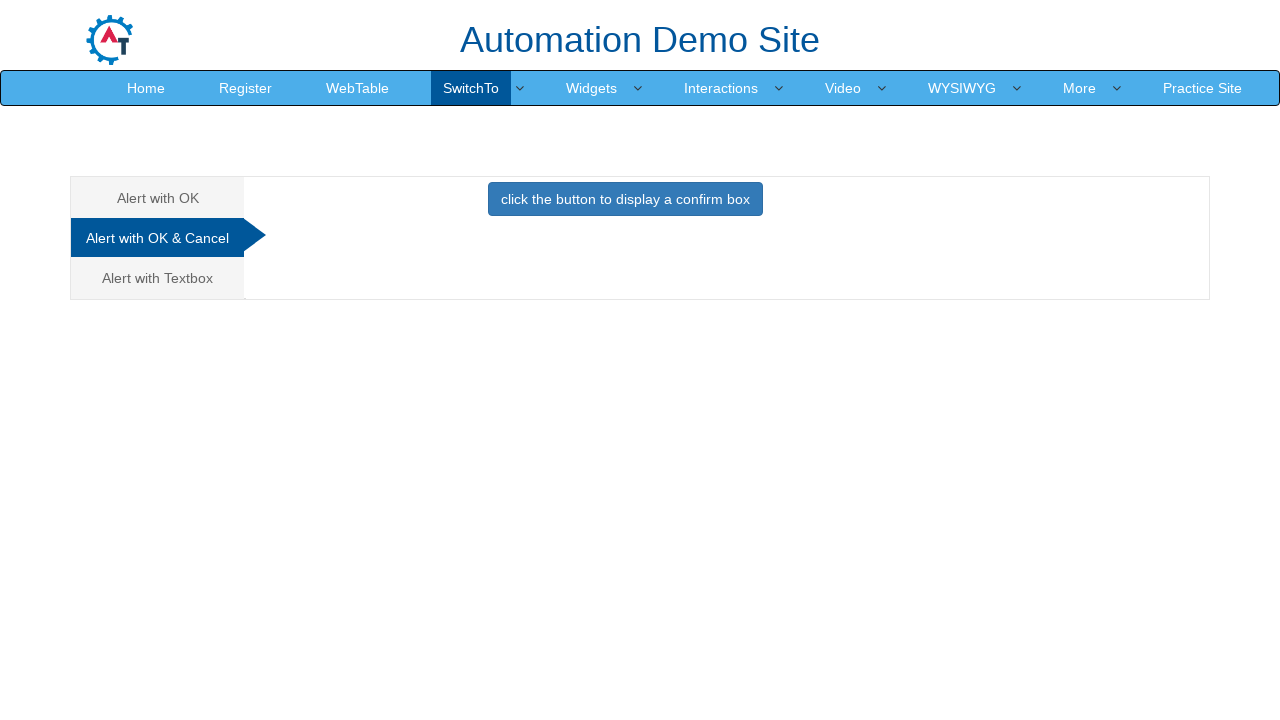

Registered dialog handler to dismiss Cancel alert
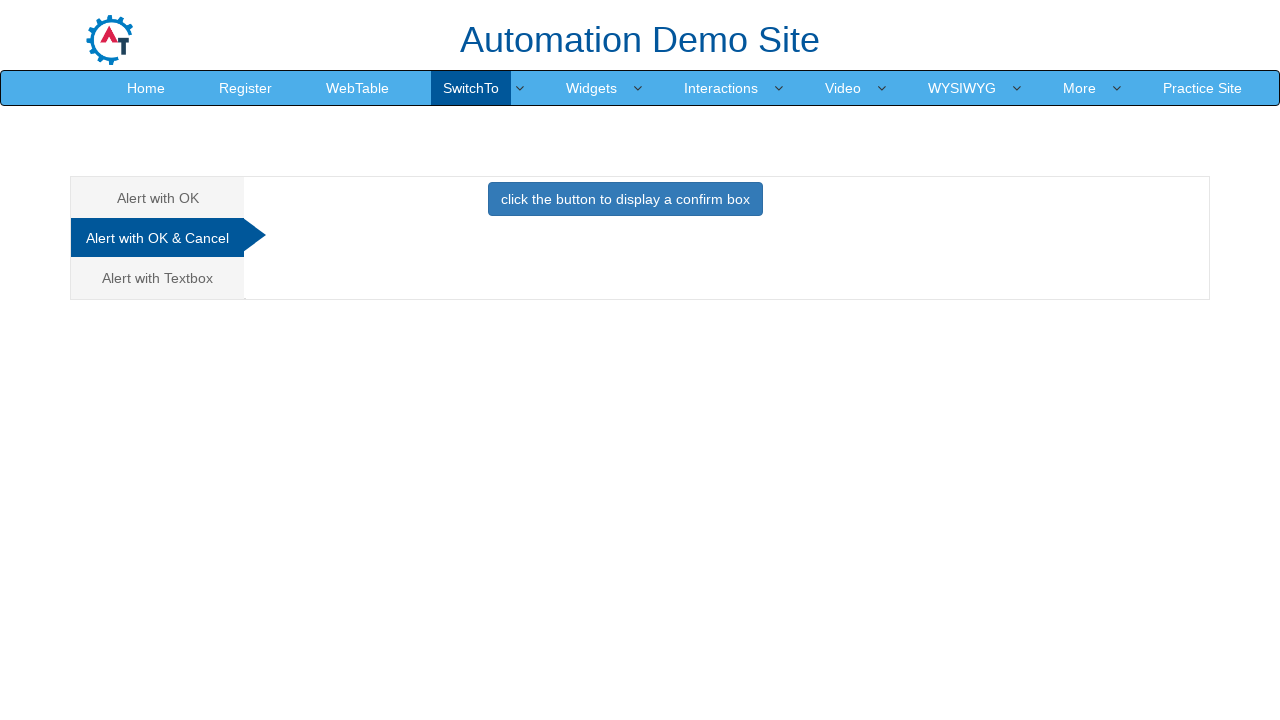

Clicked button to trigger Cancel alert at (625, 199) on xpath=//div[@id='CancelTab']/button
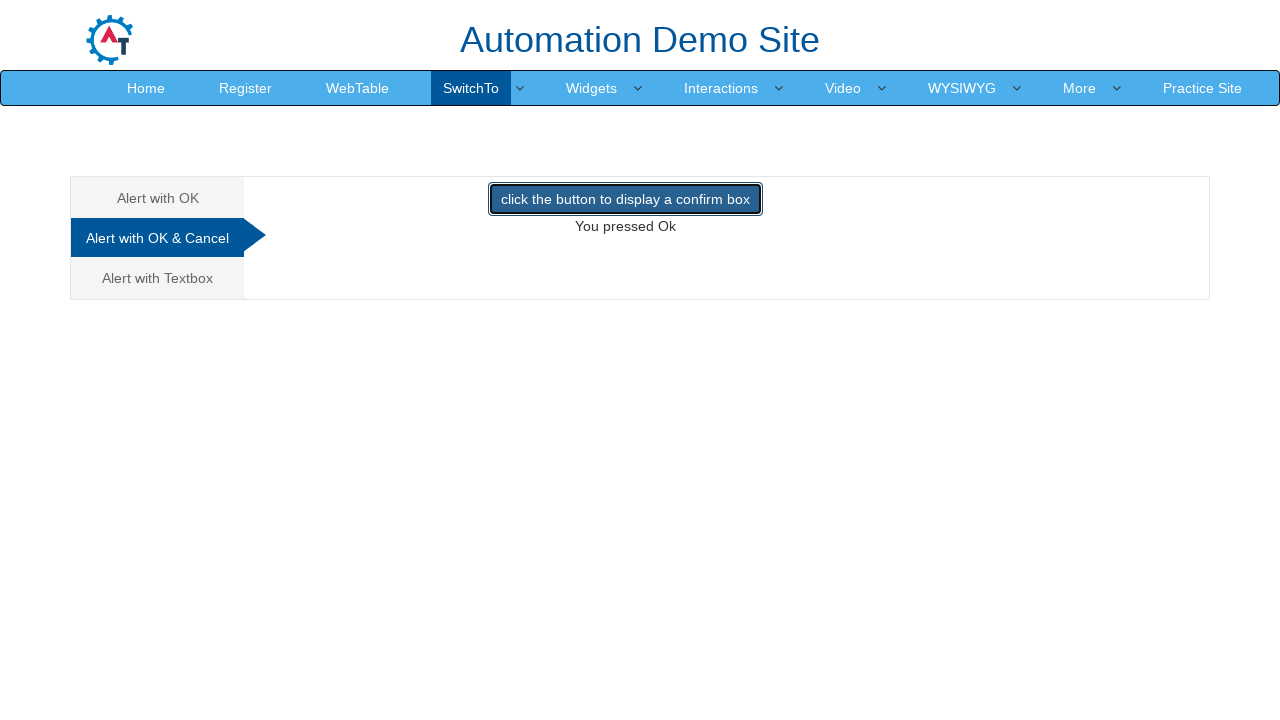

Waited for Cancel alert to be processed
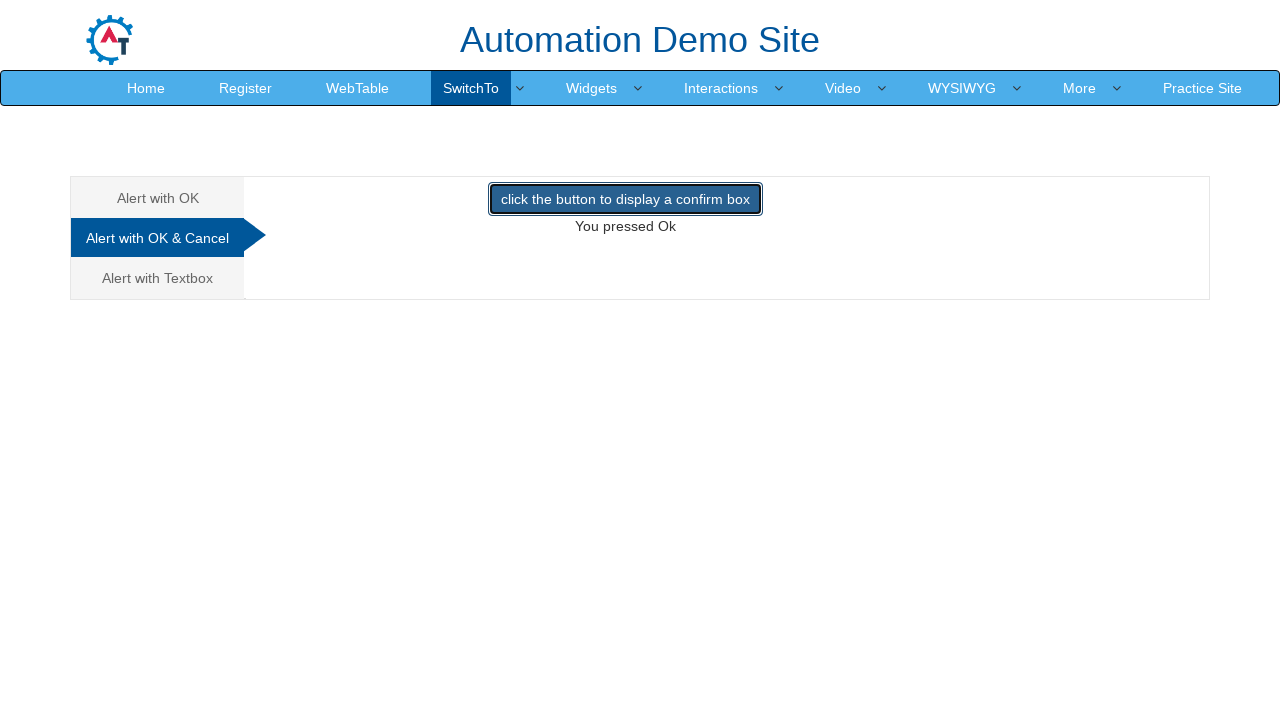

Clicked third alert option tab (Alert with Textbox) at (158, 278) on xpath=//ul[@class='nav nav-tabs nav-stacked']/li/a >> nth=2
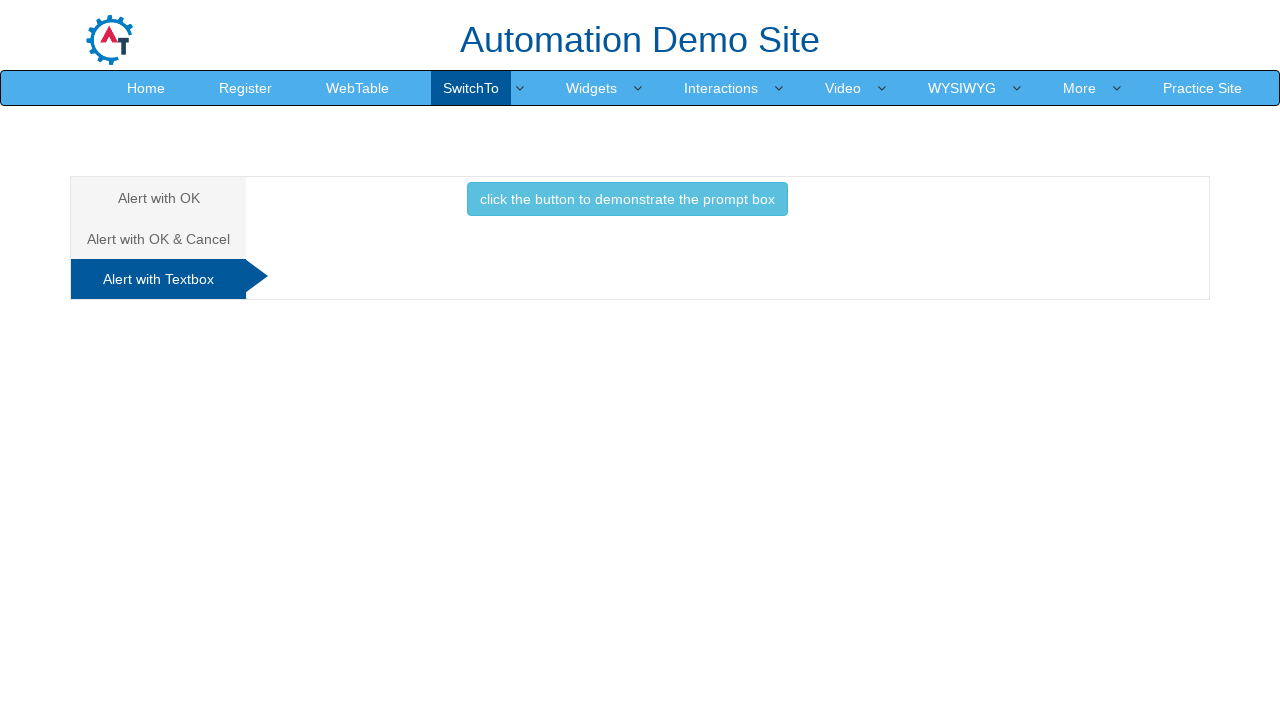

Registered dialog handler to accept Prompt alert with text 'Salut'
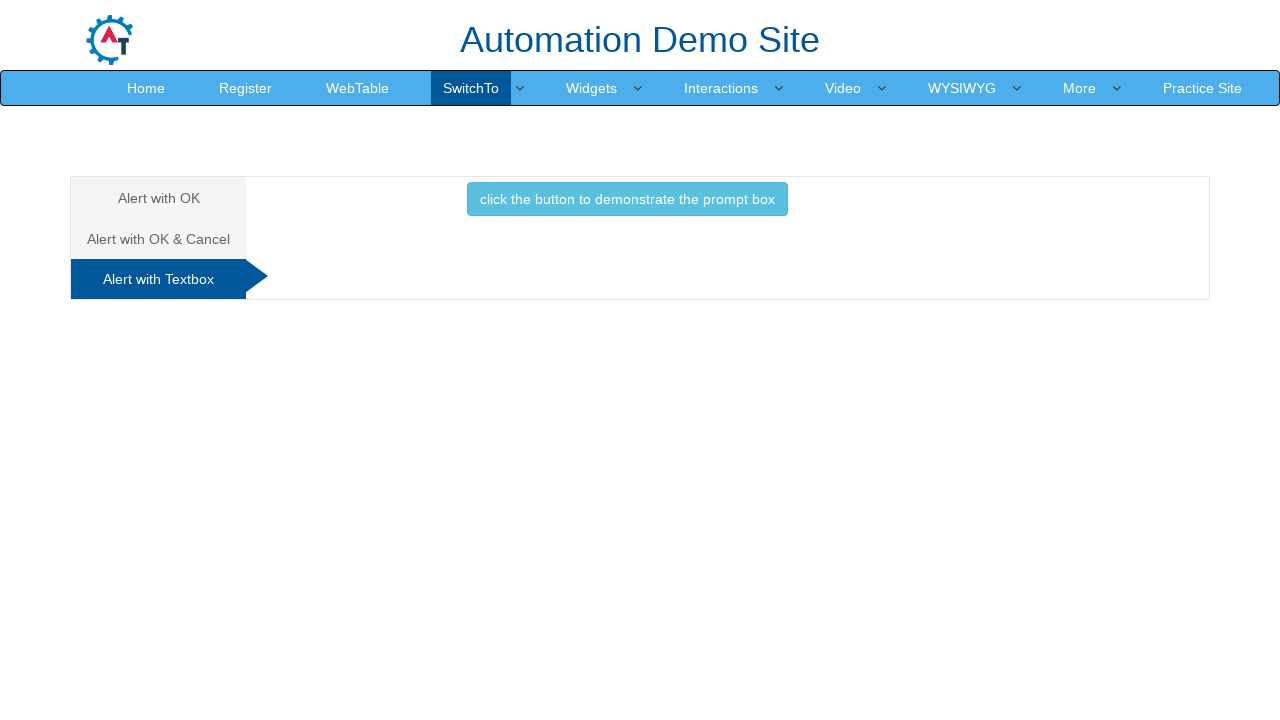

Clicked button to trigger Prompt alert at (627, 199) on xpath=//div[@id='Textbox']/button
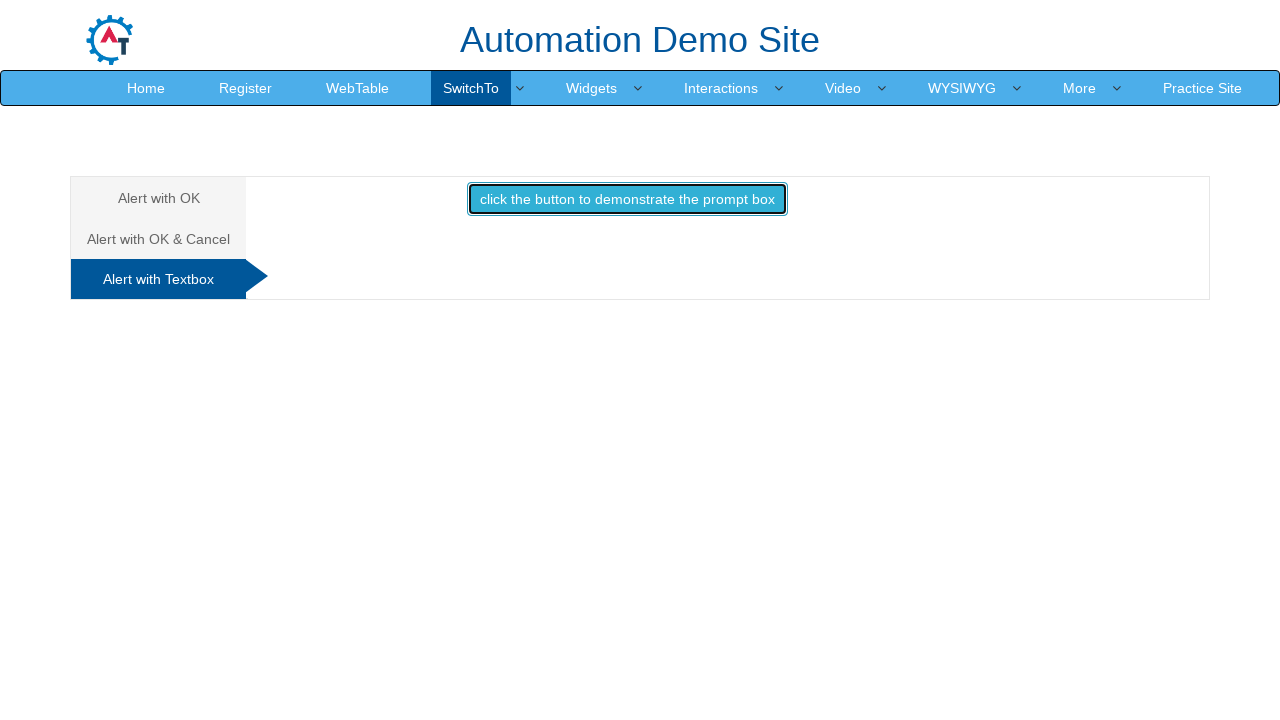

Waited for Prompt alert to be processed
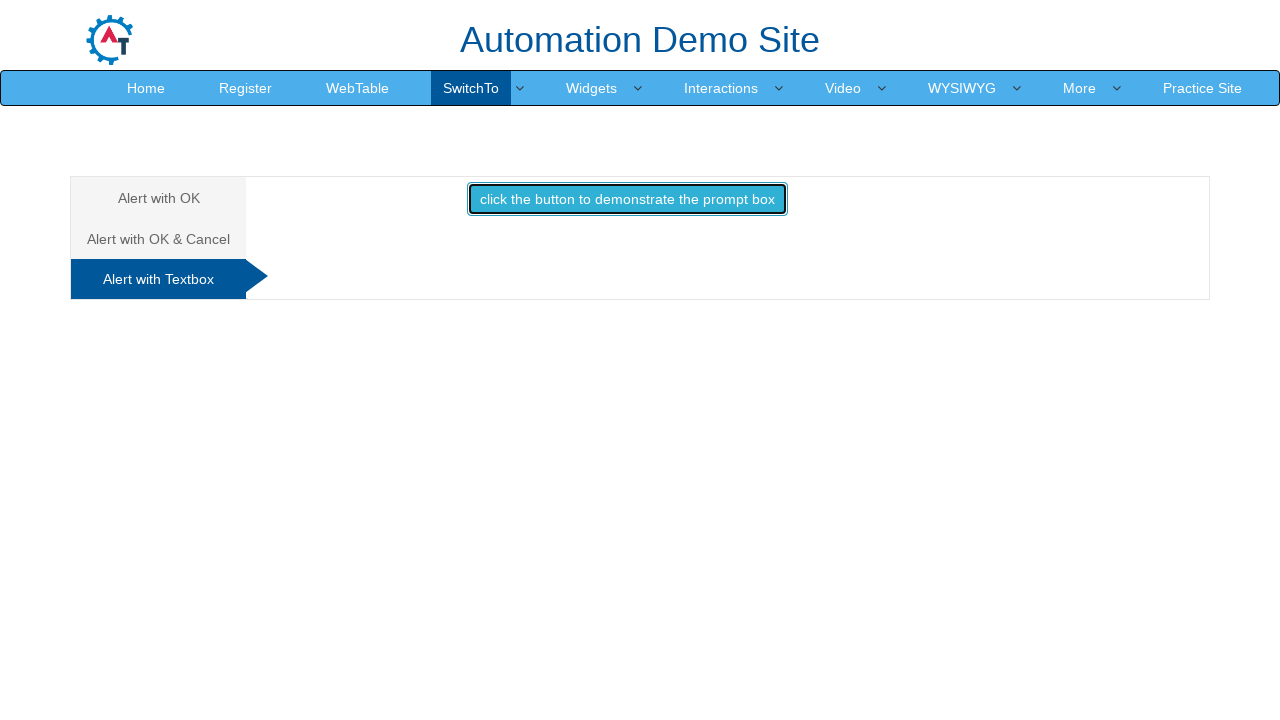

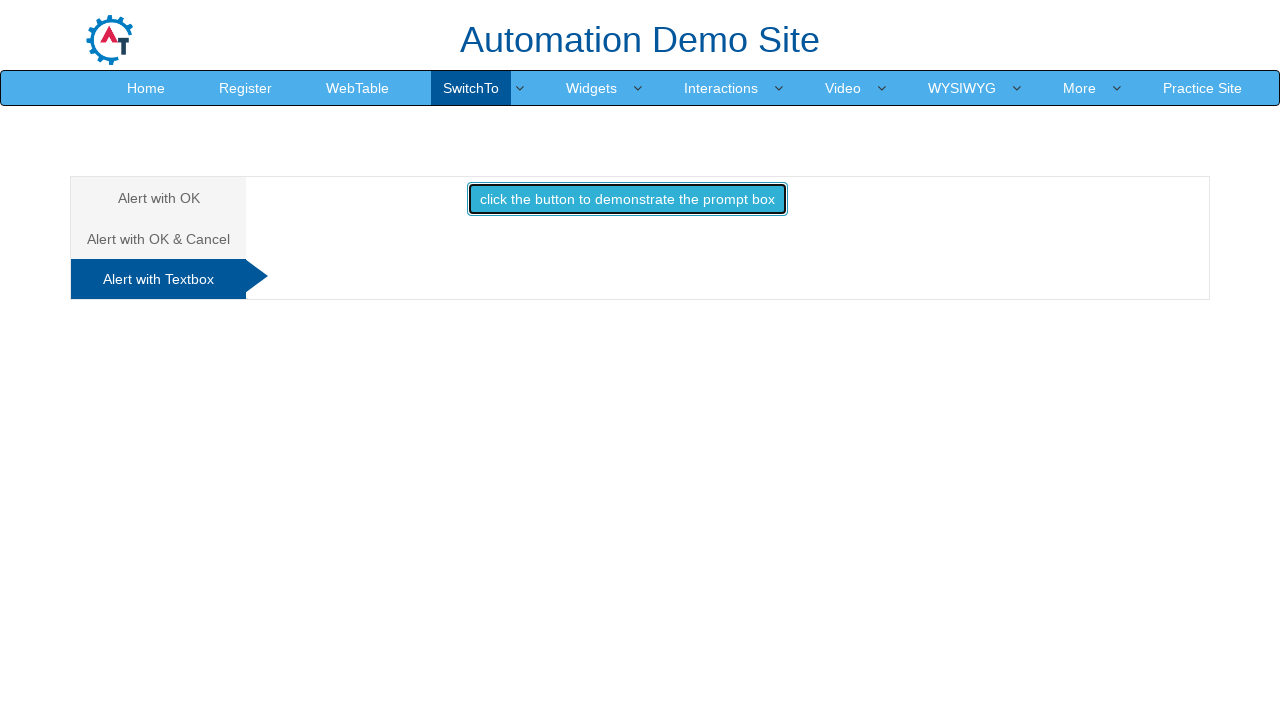